Tests adding a todo item with special symbols to verify character handling

Starting URL: https://todomvc.com/examples/react/dist/

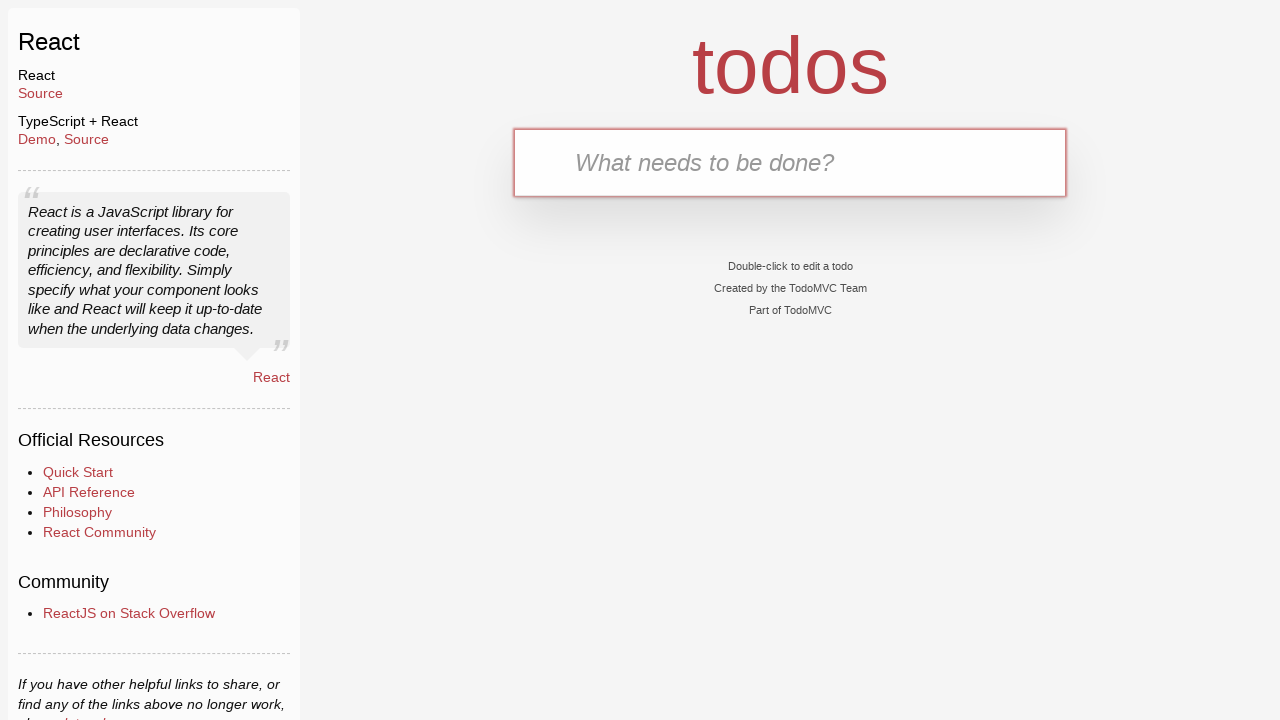

Filled new todo input with special symbols '!@£$' on input.new-todo
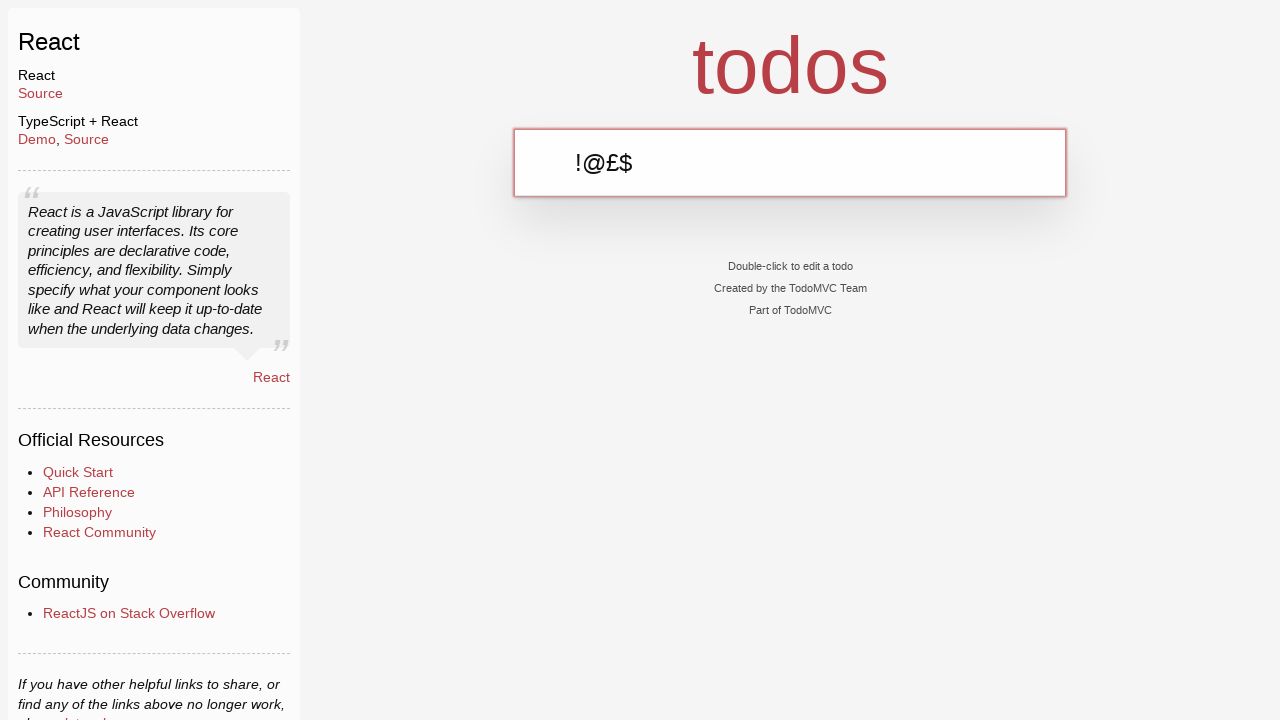

Pressed Enter to submit the todo item
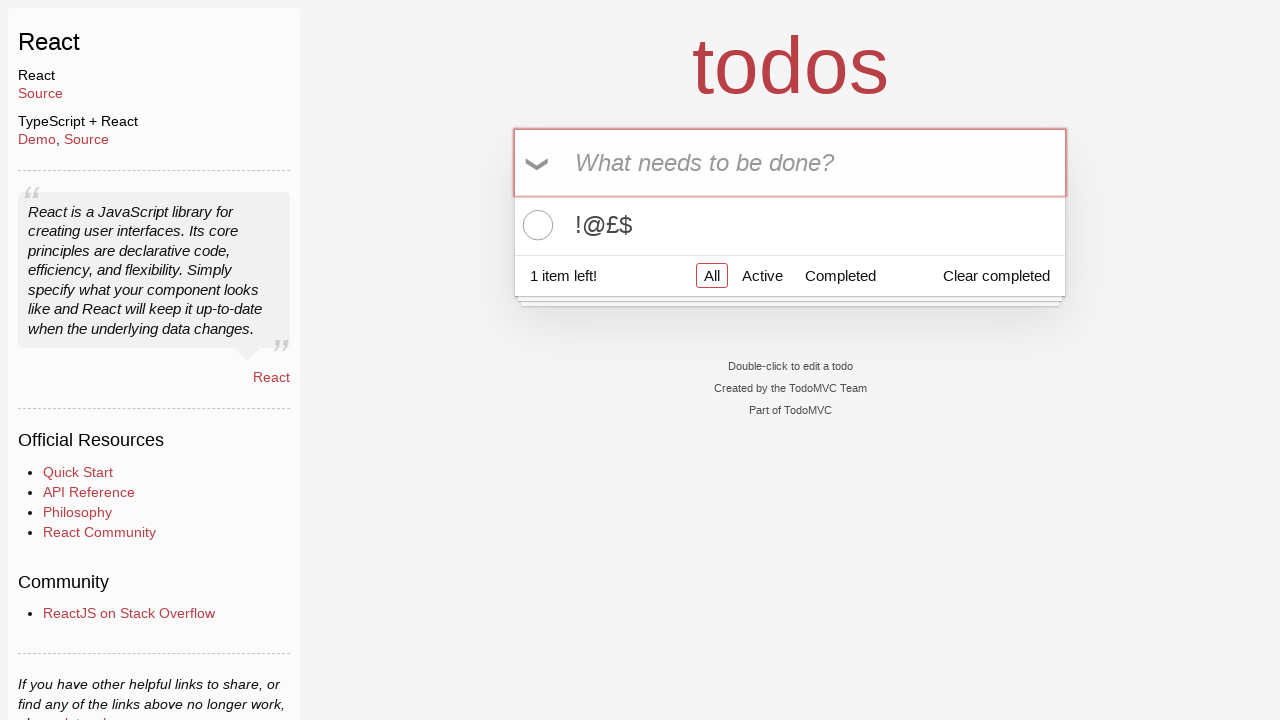

Verified todo item with special symbols was added to the list
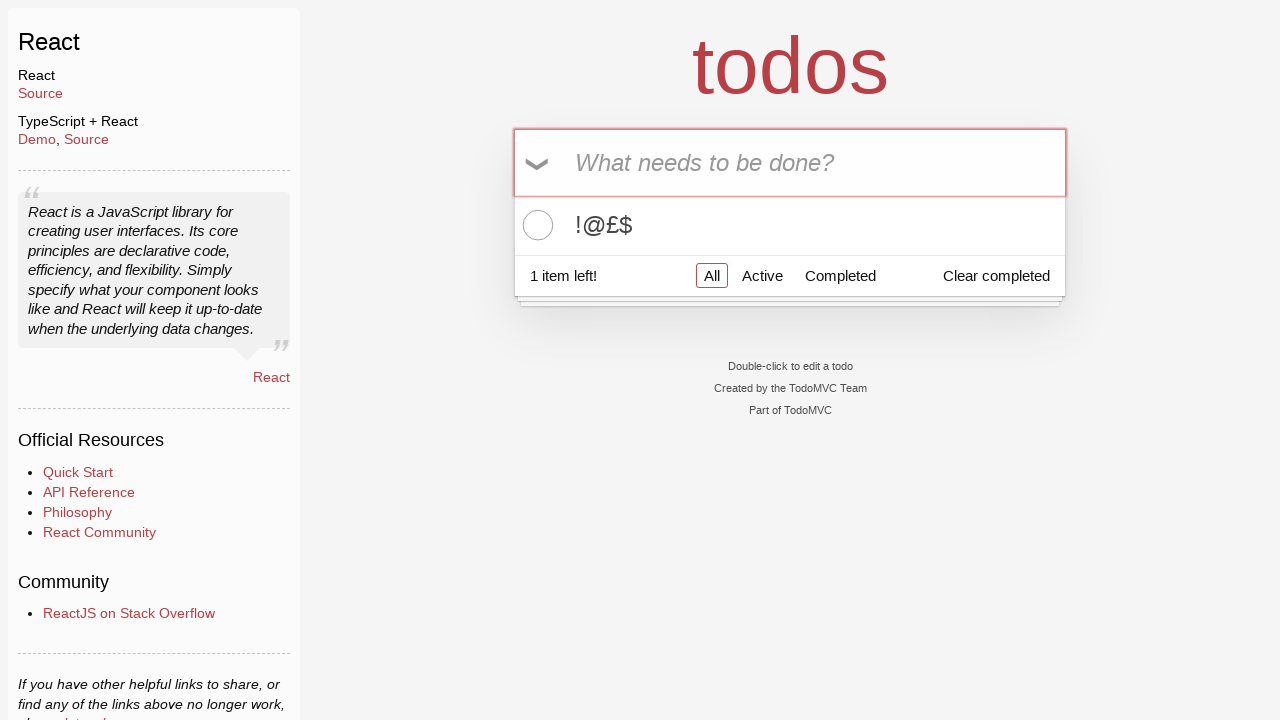

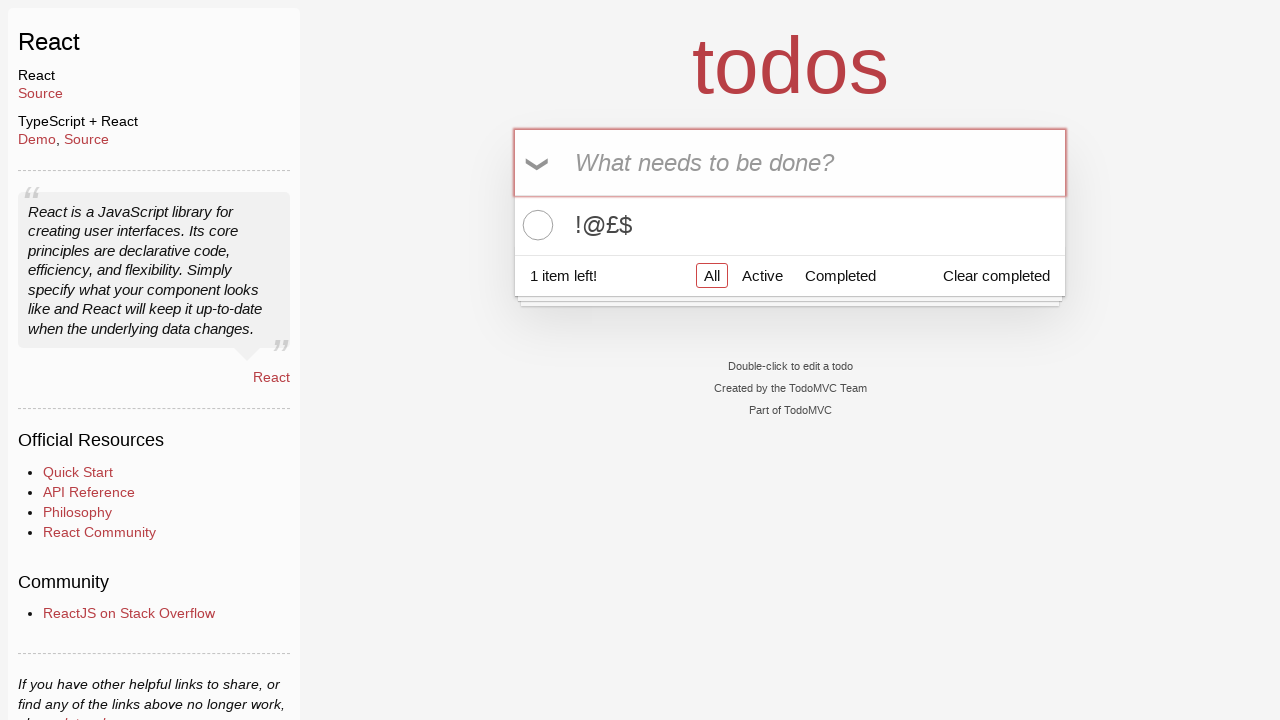